Tests clicking a button identified by multiple CSS classes on a UI testing playground page

Starting URL: http://uitestingplayground.com/classattr

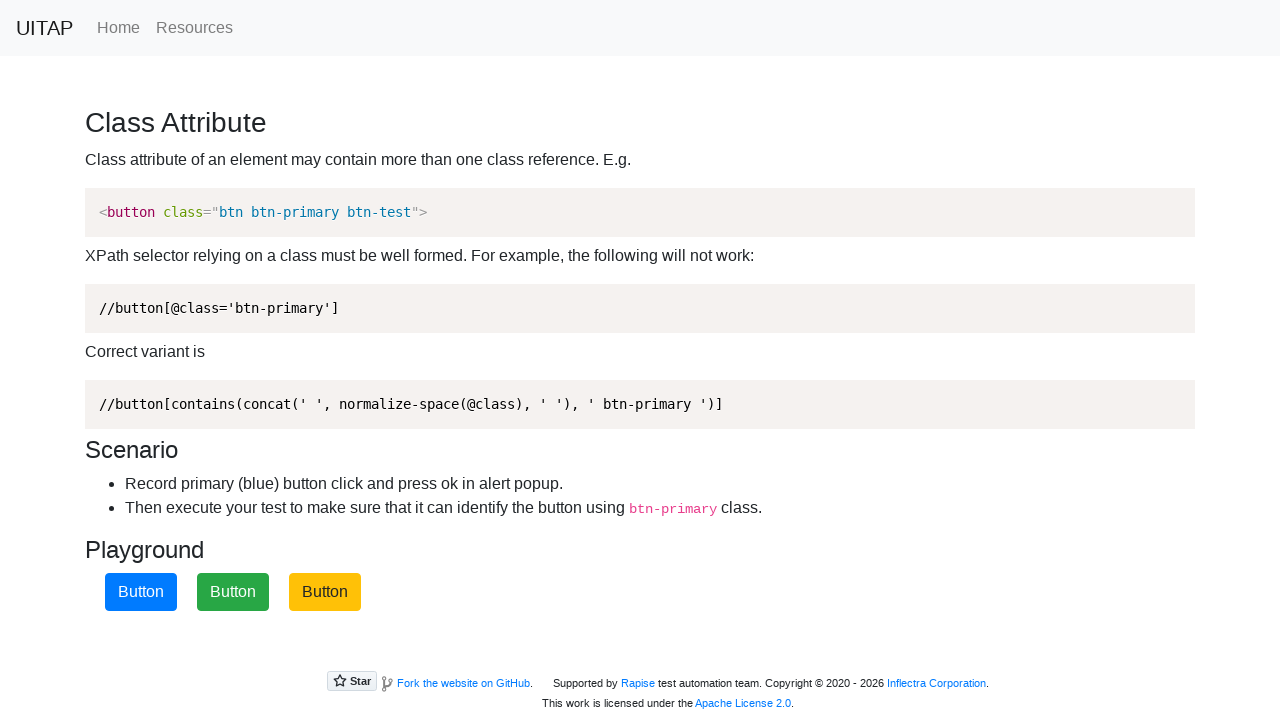

Waited for button with classes btn, btn-primary, btn-test to appear
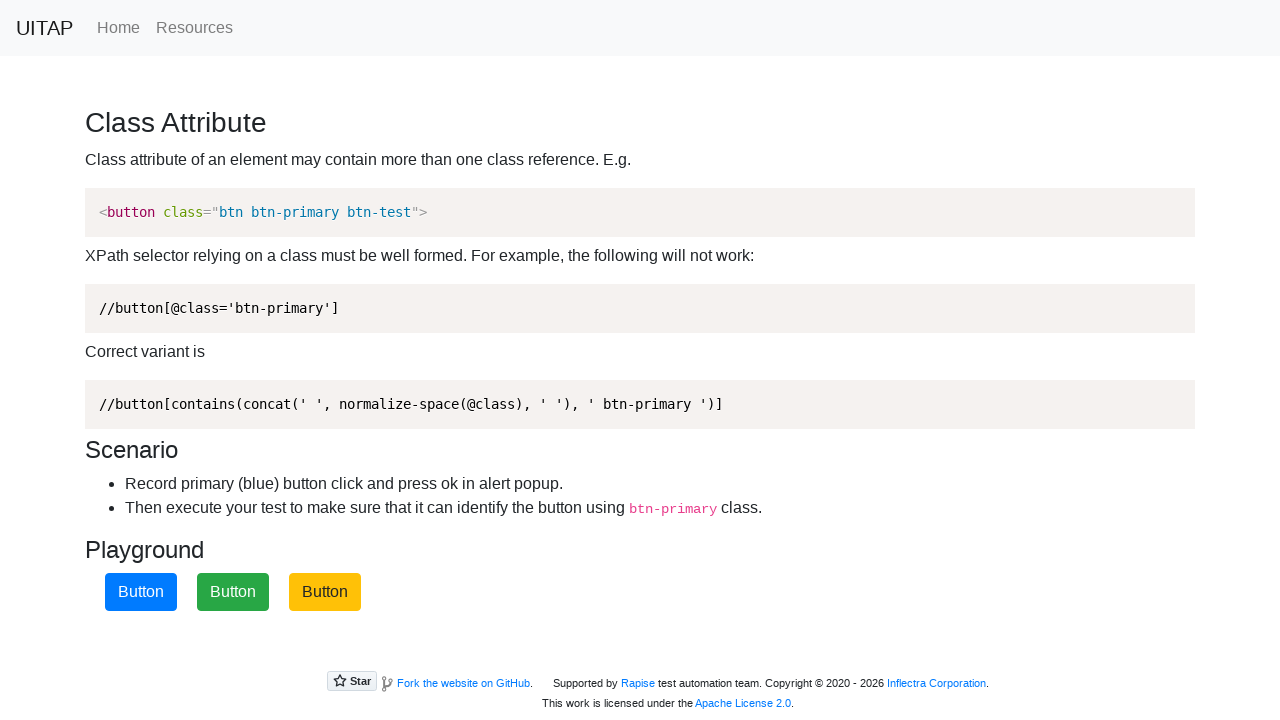

Clicked button identified by multiple CSS classes (btn btn-primary btn-test) at (141, 592) on .btn.btn-primary.btn-test
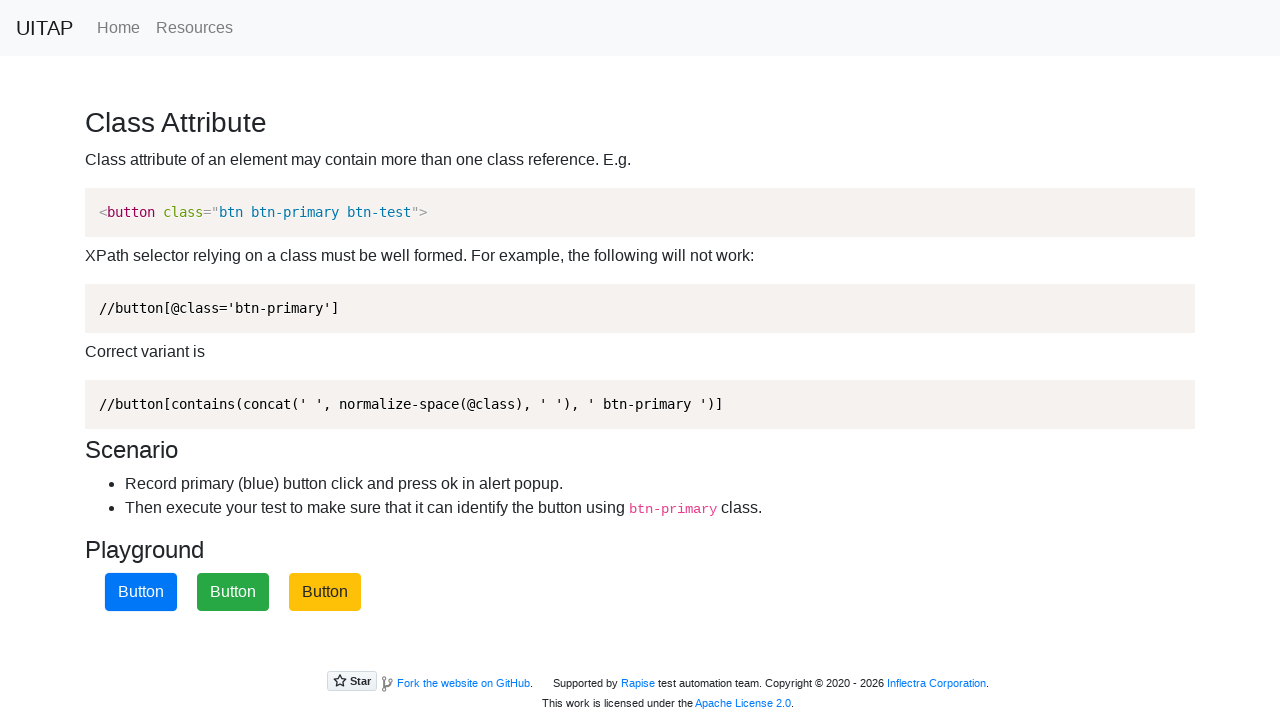

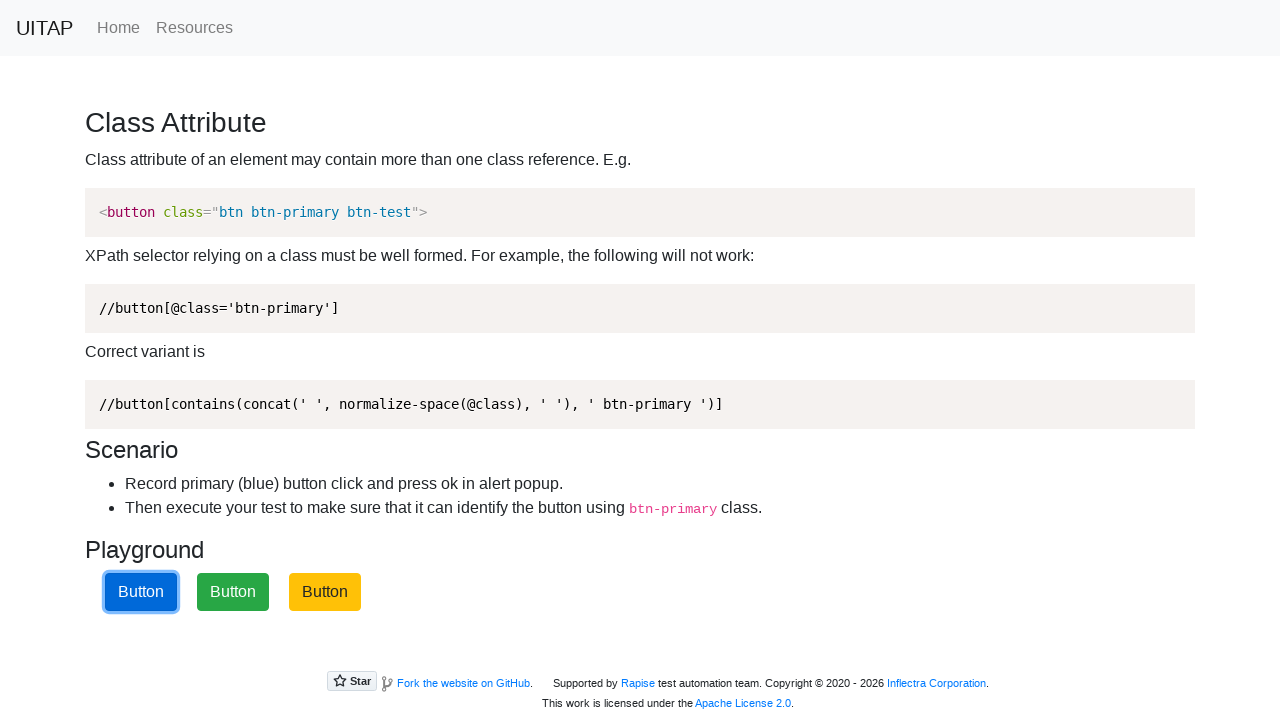